Tests that entered text with leading/trailing spaces is trimmed when saved

Starting URL: https://demo.playwright.dev/todomvc

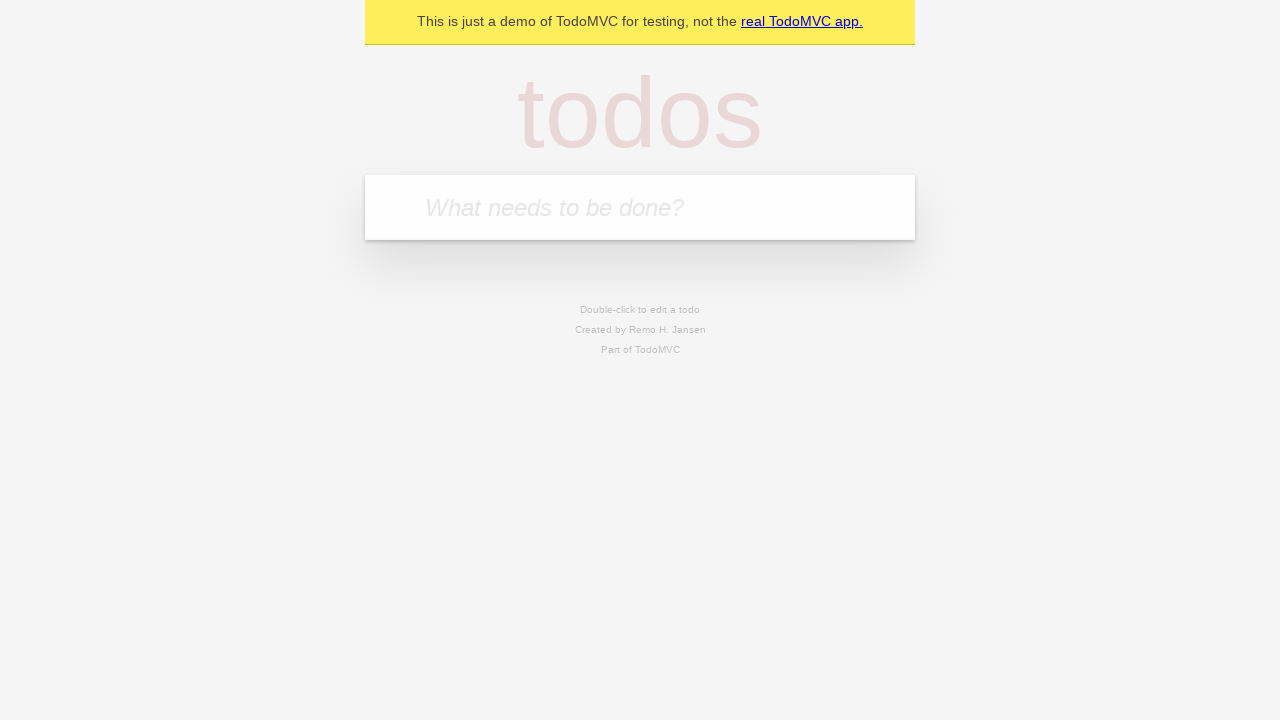

Filled todo input with 'buy some cheese' on internal:attr=[placeholder="What needs to be done?"i]
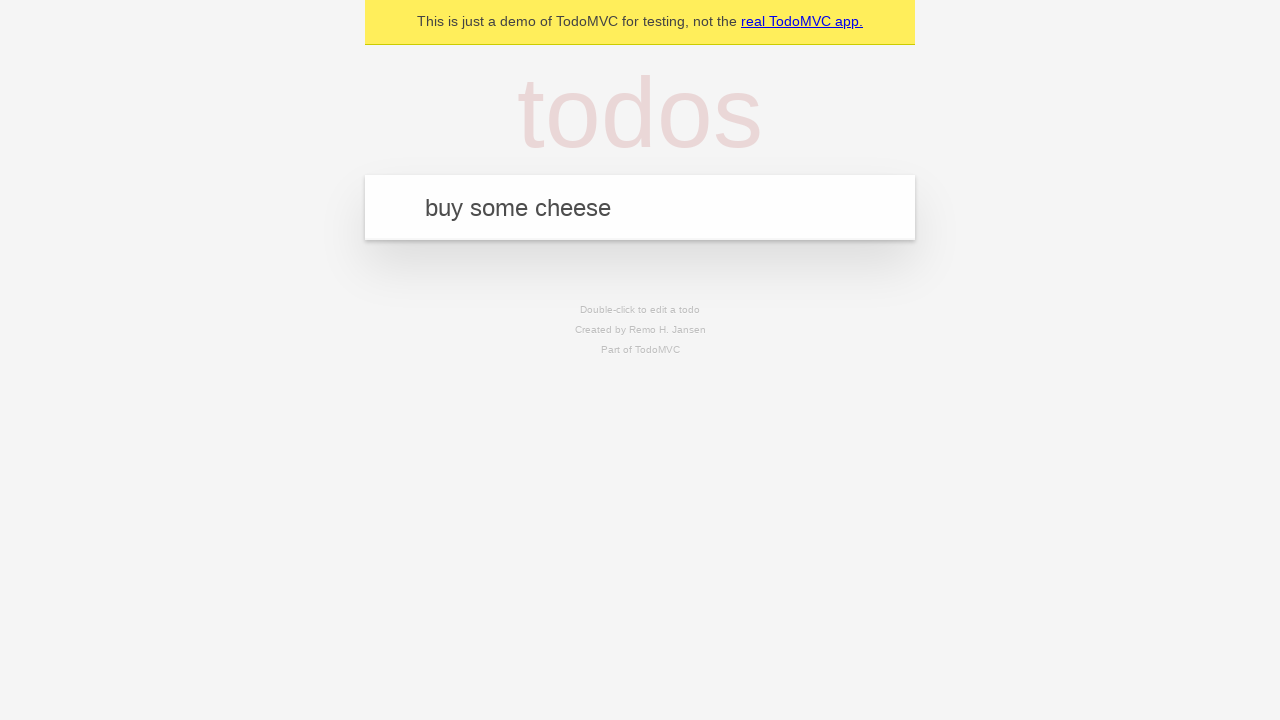

Pressed Enter to create first todo on internal:attr=[placeholder="What needs to be done?"i]
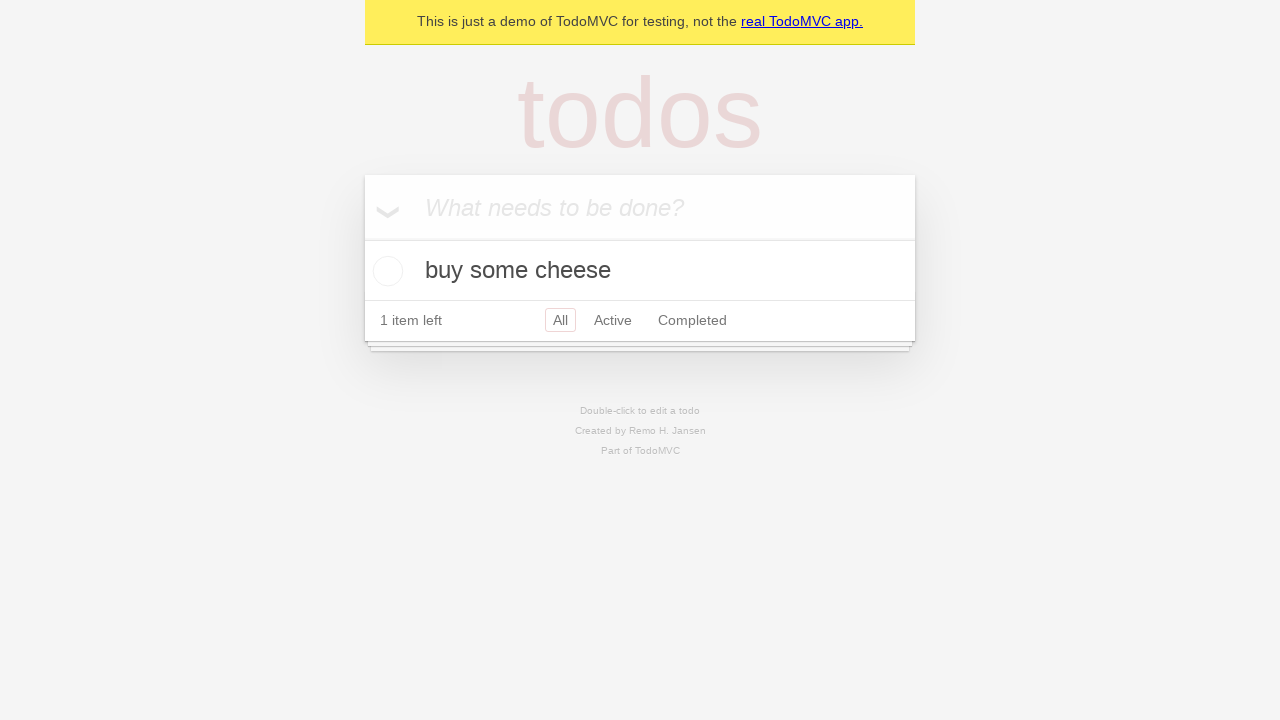

Filled todo input with 'feed the cat' on internal:attr=[placeholder="What needs to be done?"i]
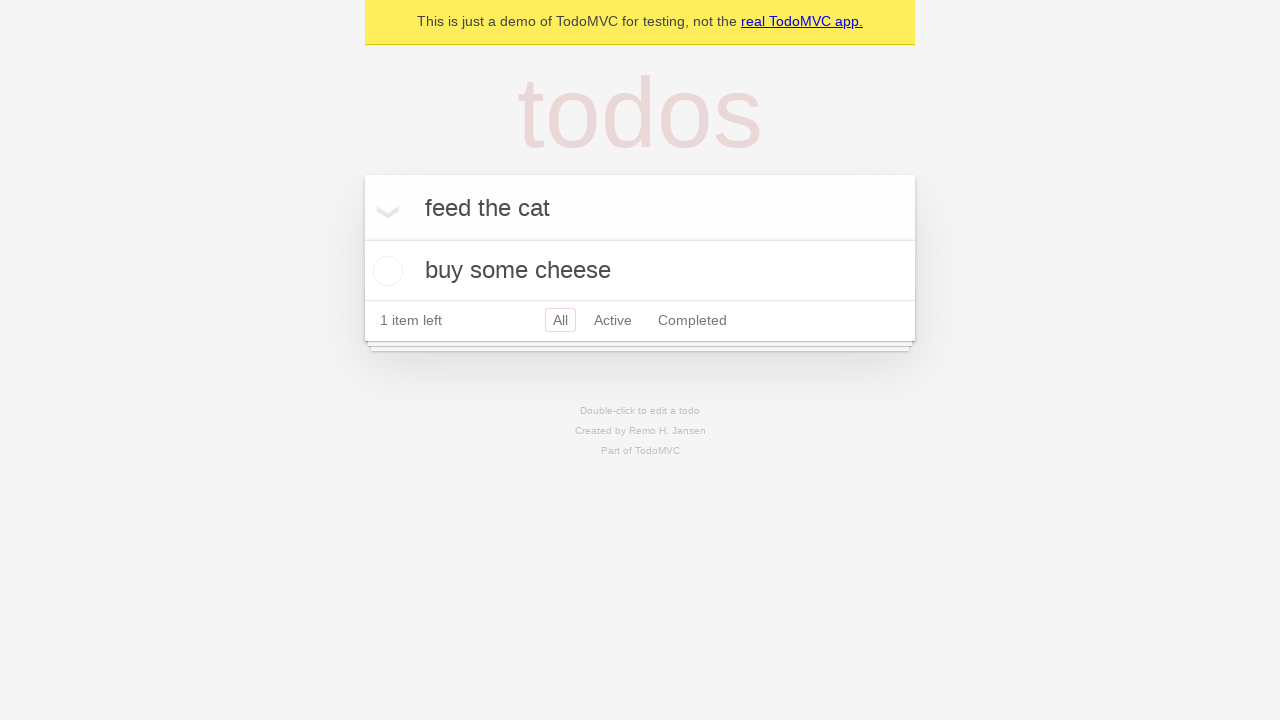

Pressed Enter to create second todo on internal:attr=[placeholder="What needs to be done?"i]
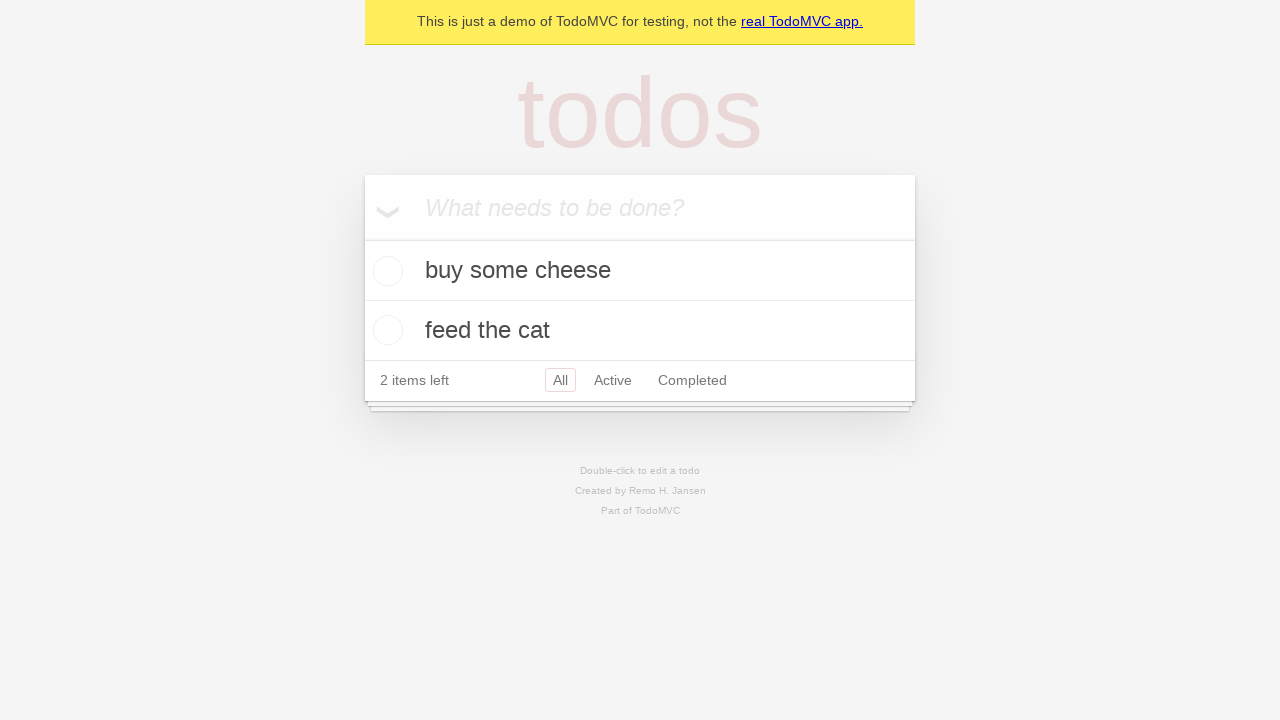

Filled todo input with 'book a doctors appointment' on internal:attr=[placeholder="What needs to be done?"i]
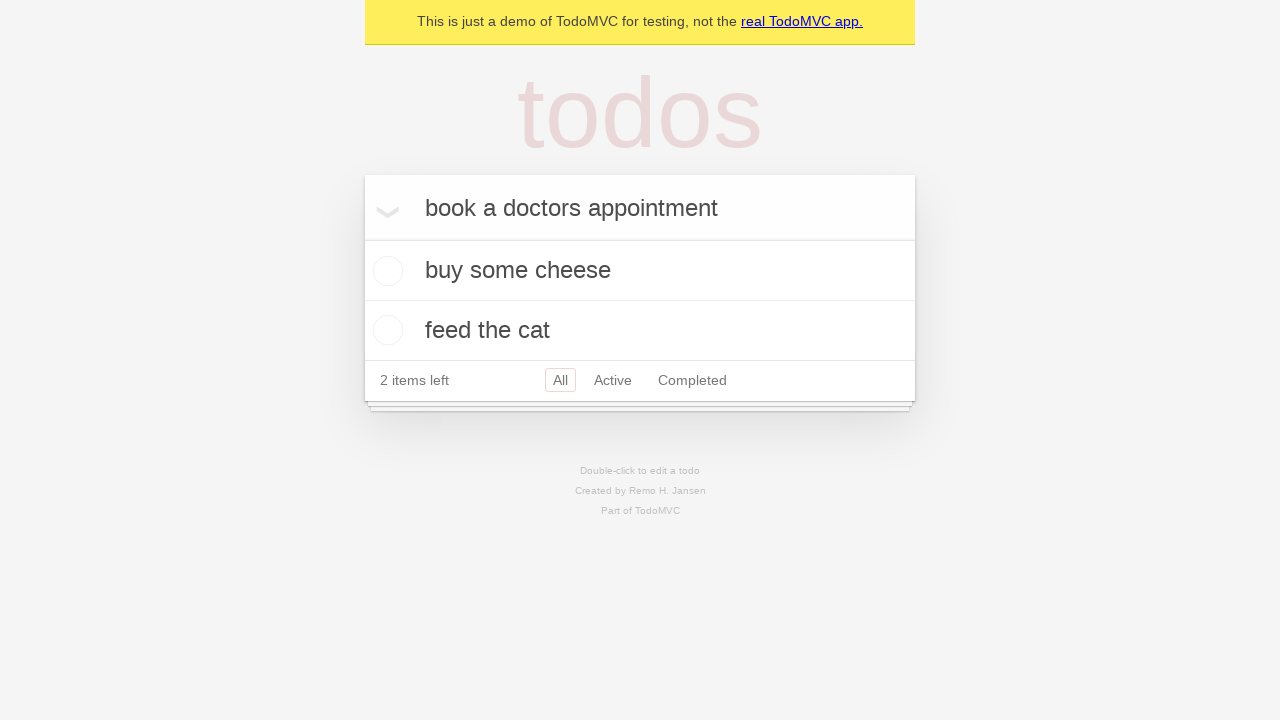

Pressed Enter to create third todo on internal:attr=[placeholder="What needs to be done?"i]
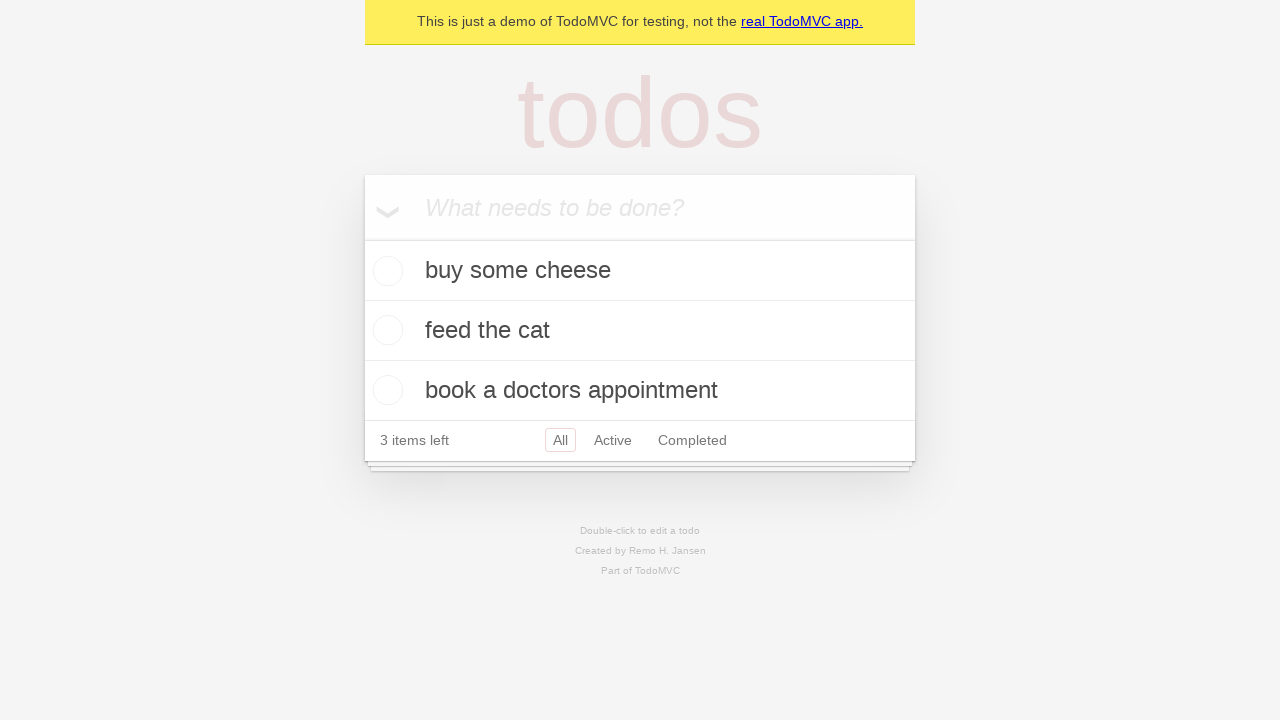

Double-clicked second todo item to enter edit mode at (640, 331) on internal:testid=[data-testid="todo-item"s] >> nth=1
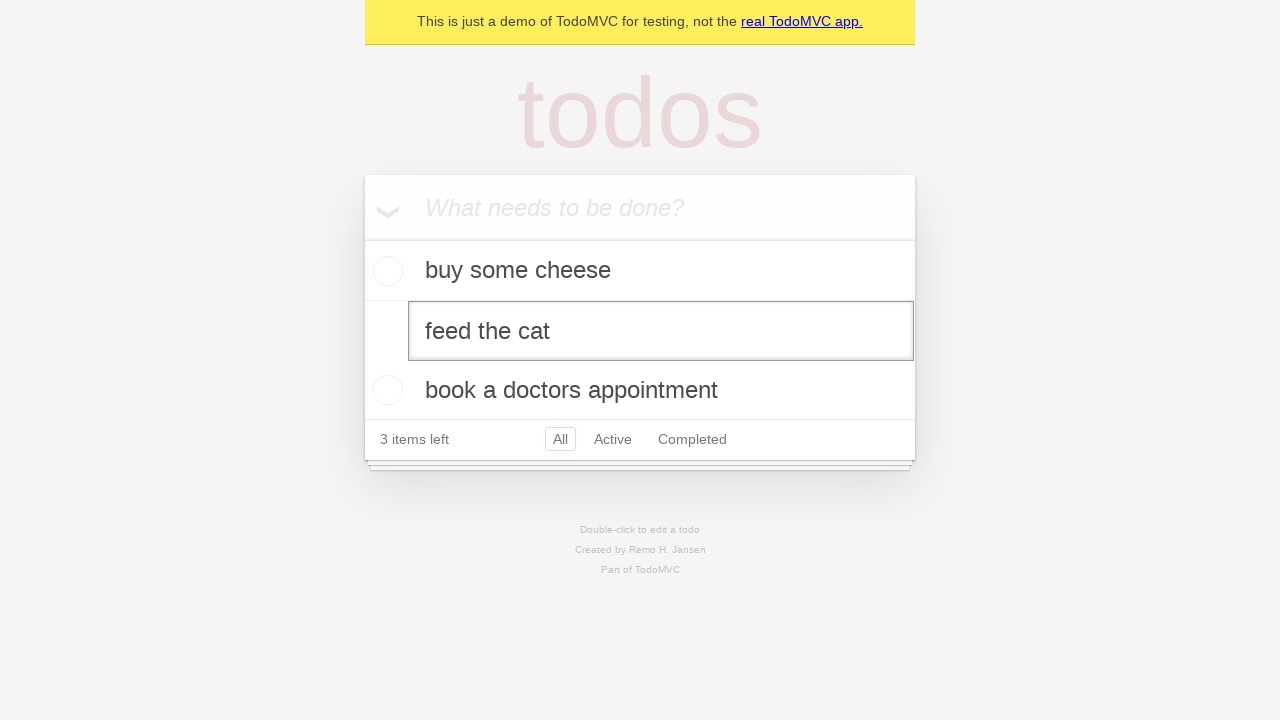

Filled edit field with text containing leading and trailing spaces on internal:testid=[data-testid="todo-item"s] >> nth=1 >> internal:role=textbox[nam
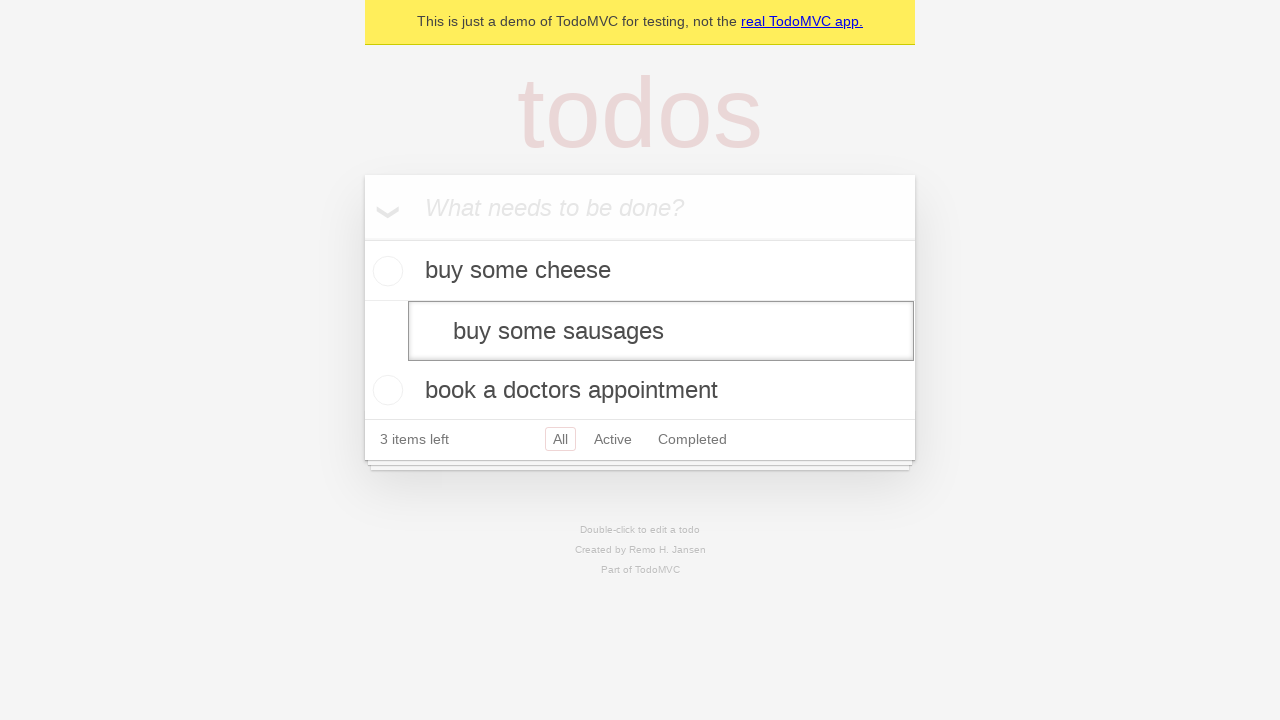

Pressed Enter to save edited todo with spaces on internal:testid=[data-testid="todo-item"s] >> nth=1 >> internal:role=textbox[nam
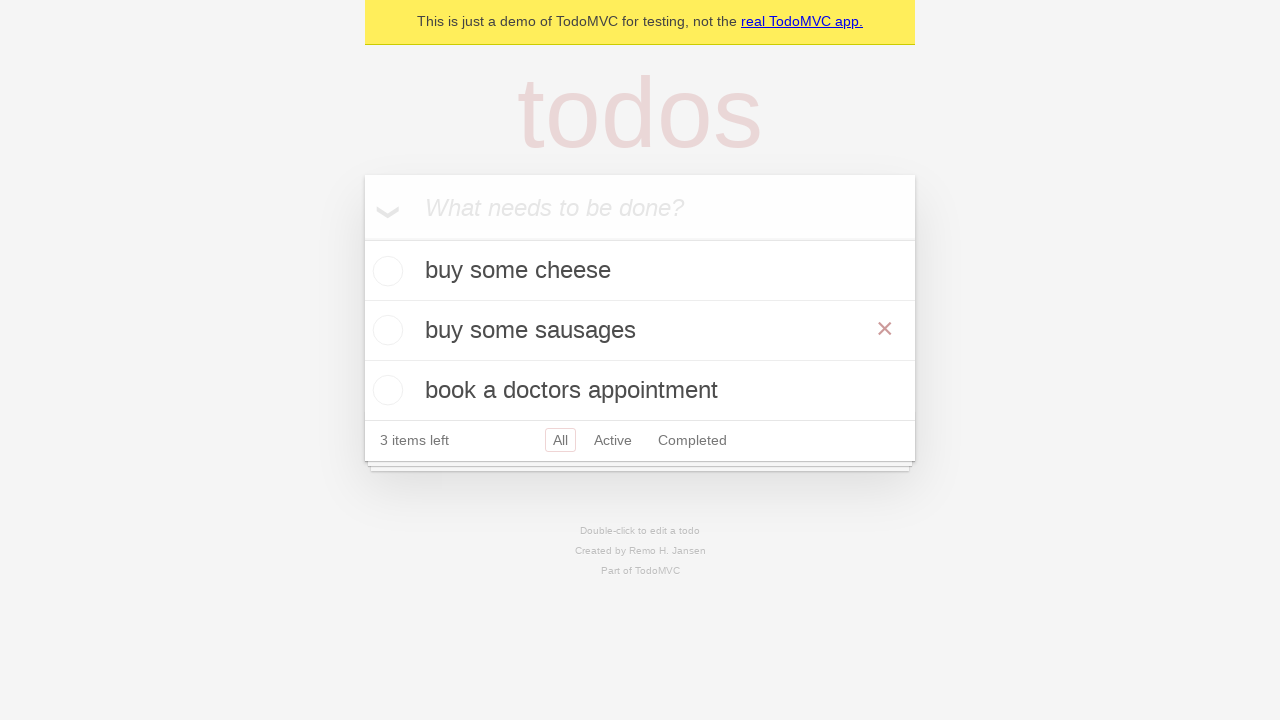

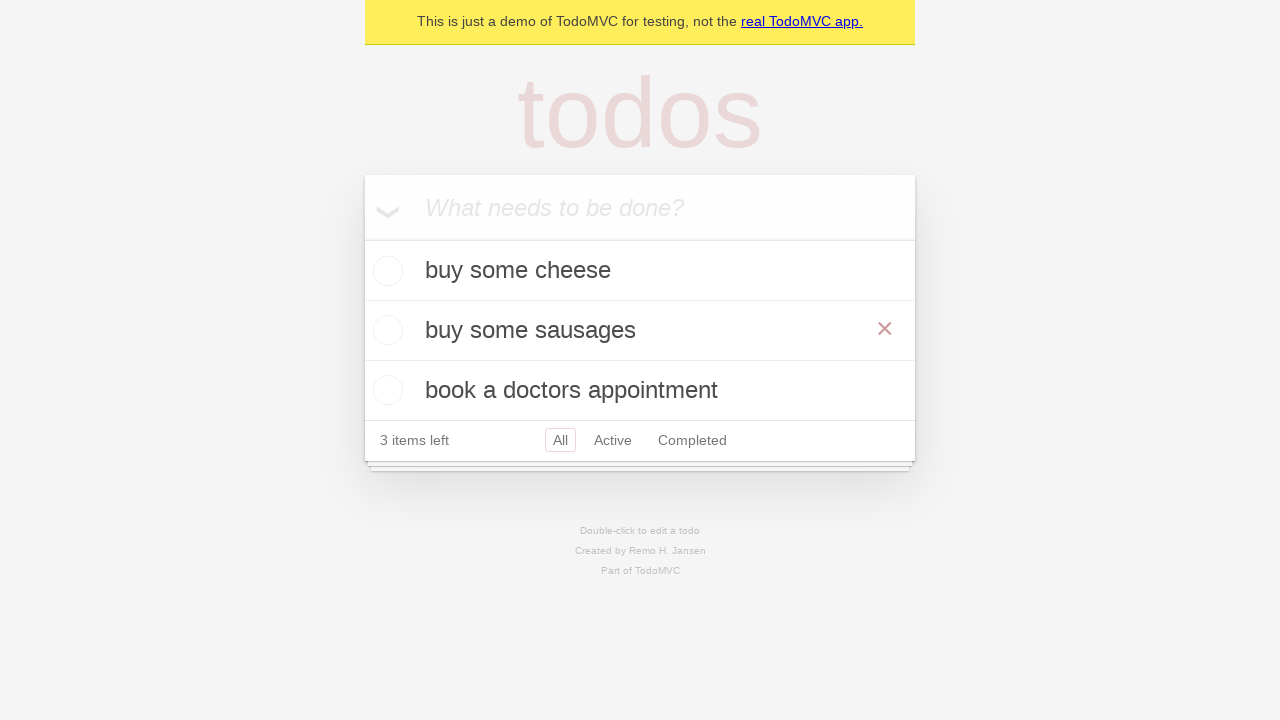